Navigates to a table page, finds a row with a specific last name value ("Raj"), and clicks the checkbox in that row

Starting URL: https://letcode.in/table

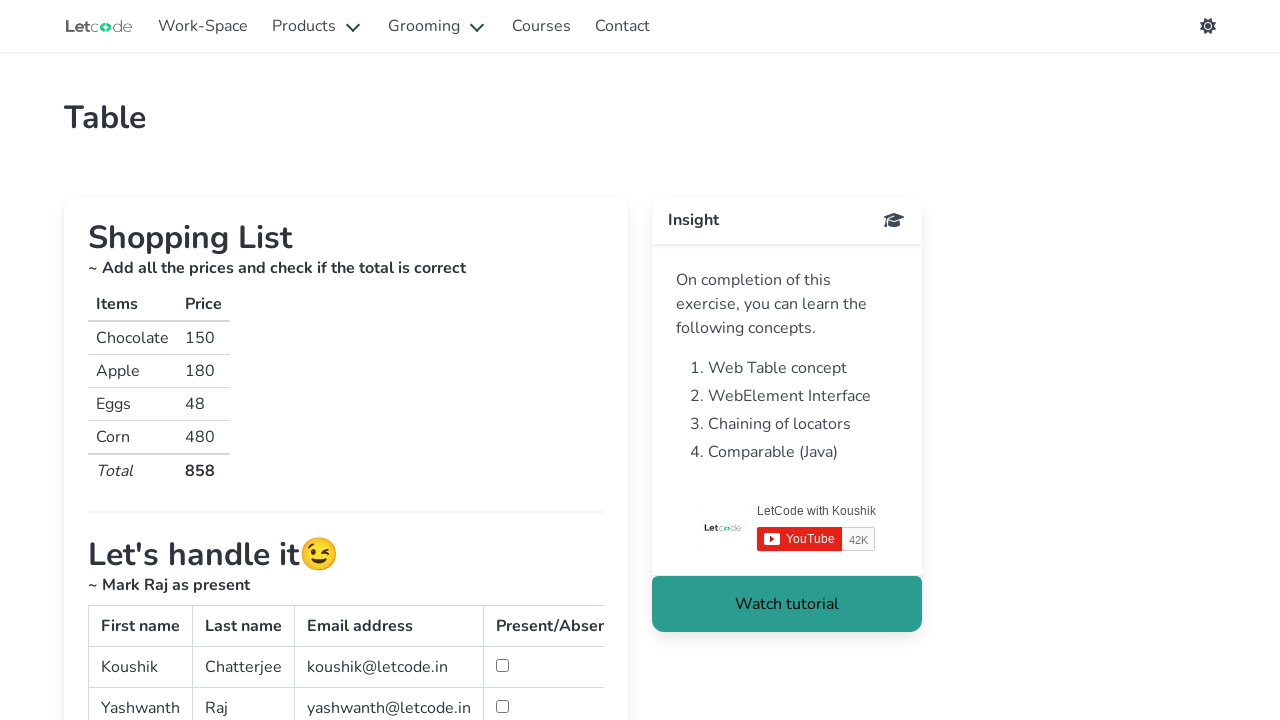

Navigated to table page at https://letcode.in/table
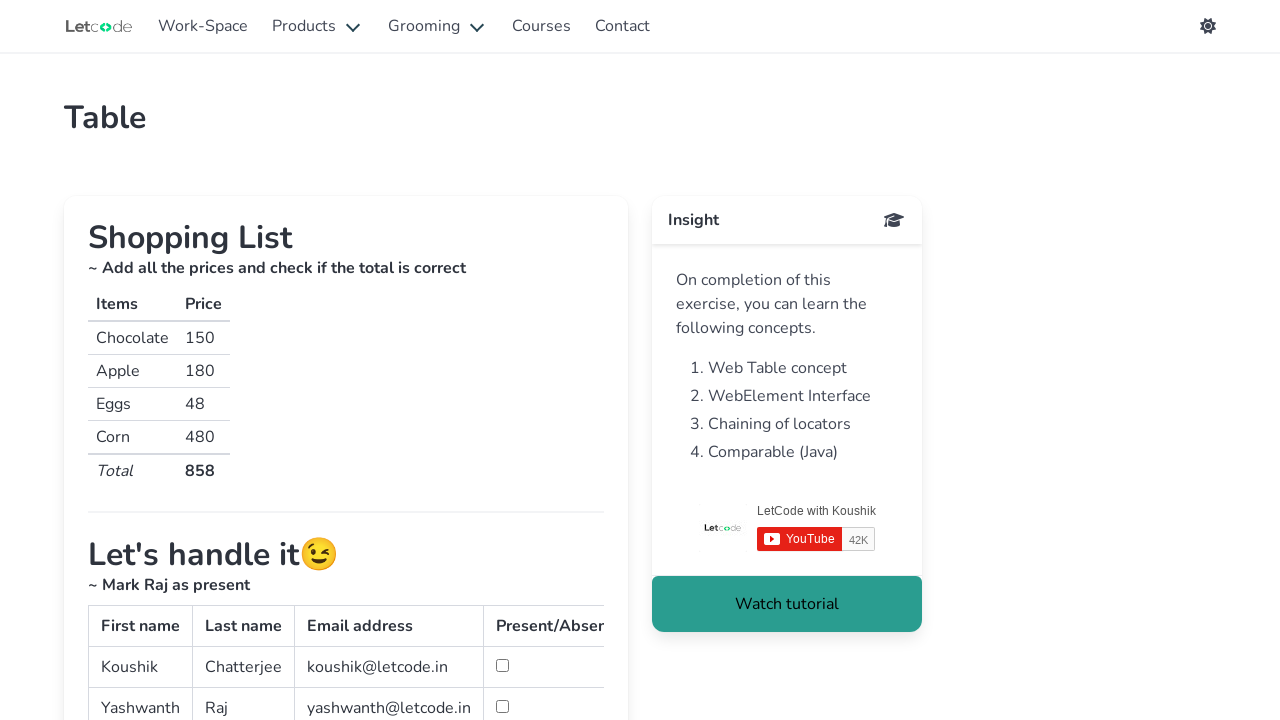

Located all table rows in the table body
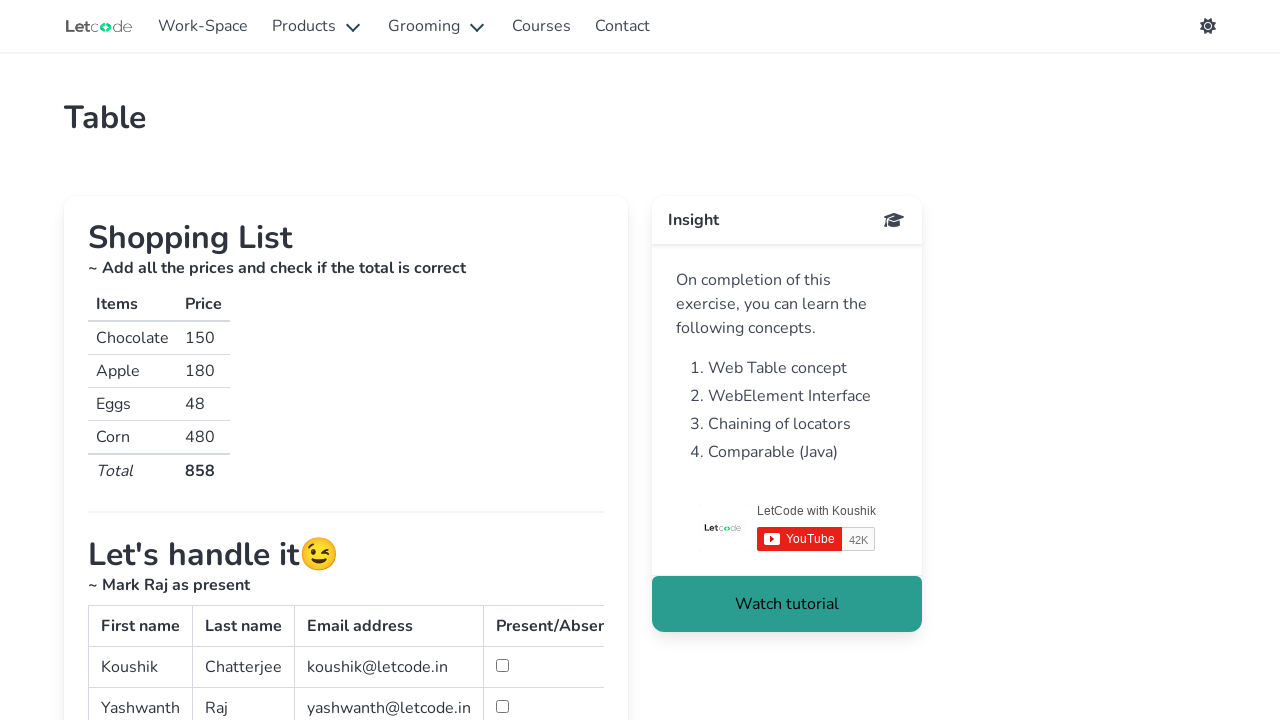

Retrieved all cells from current table row
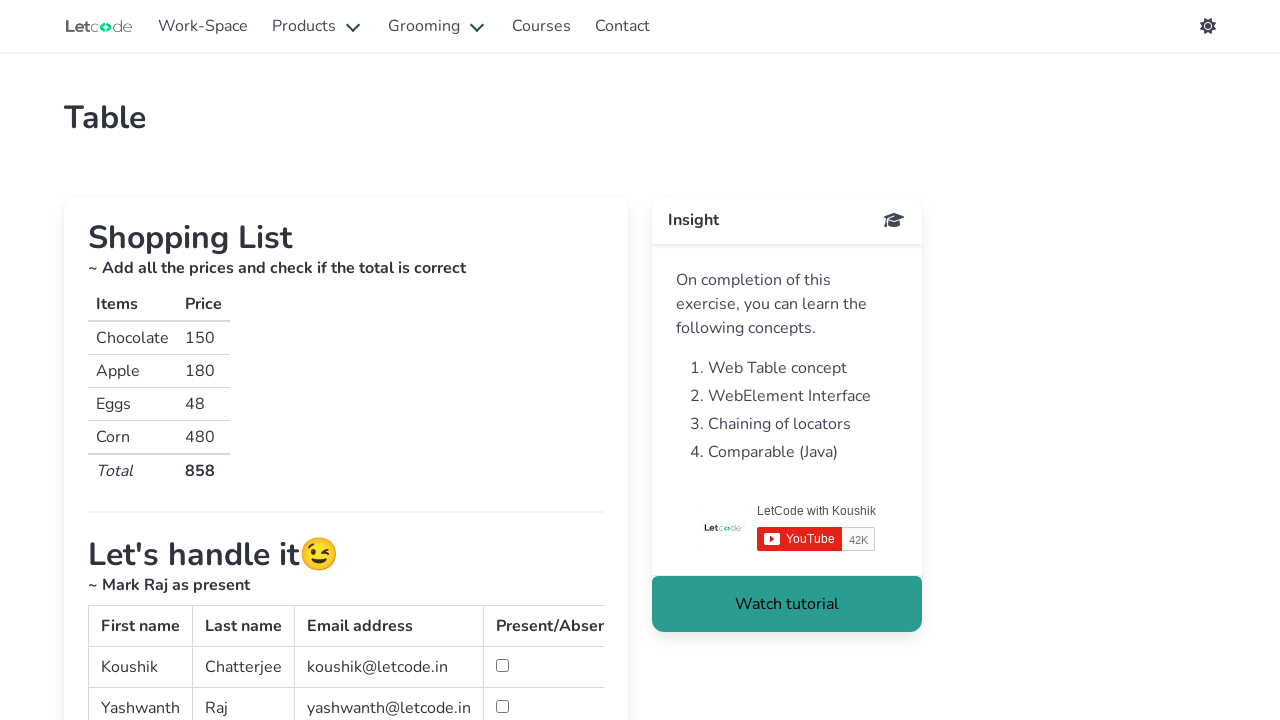

Extracted last name from second column: 'Chatterjee'
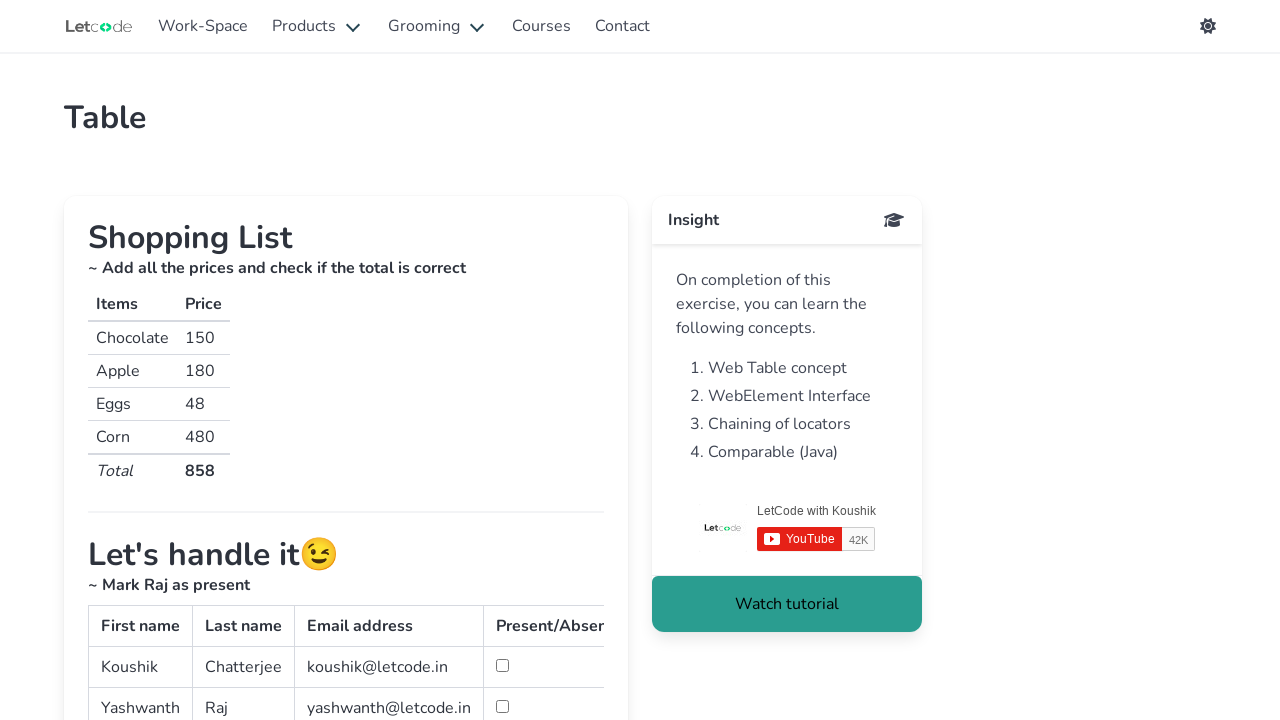

Retrieved all cells from current table row
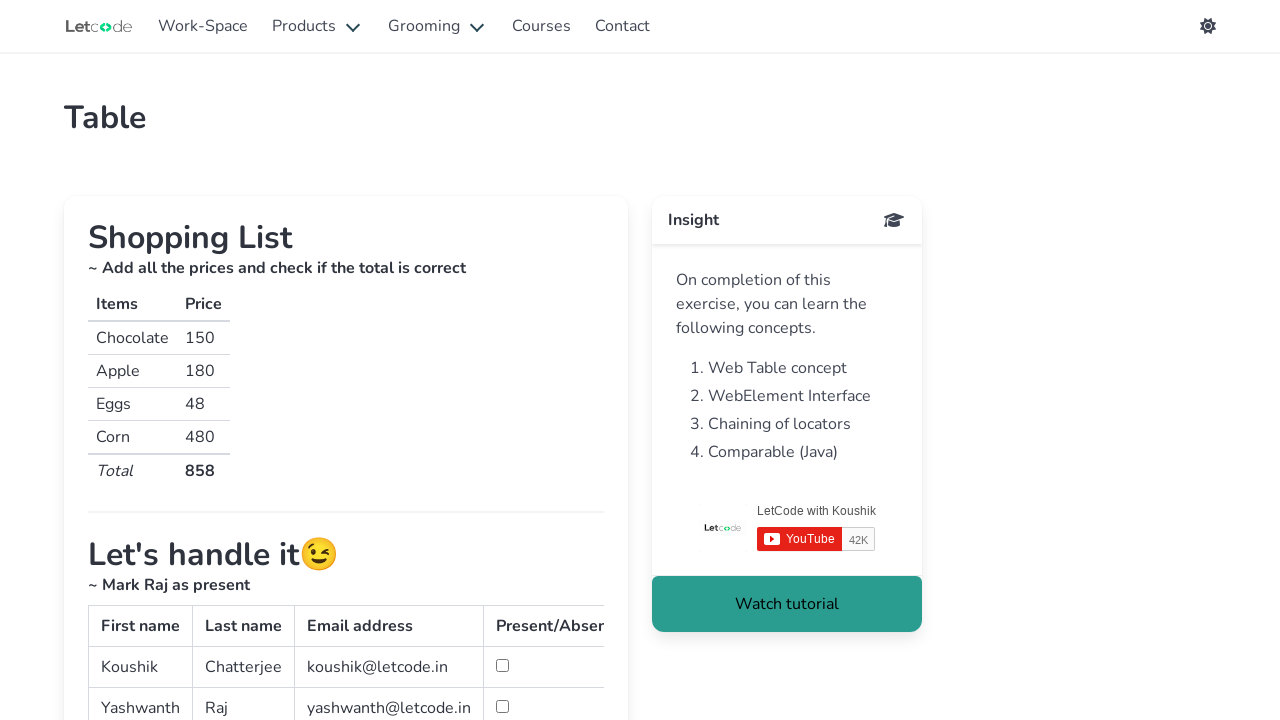

Extracted last name from second column: 'Raj'
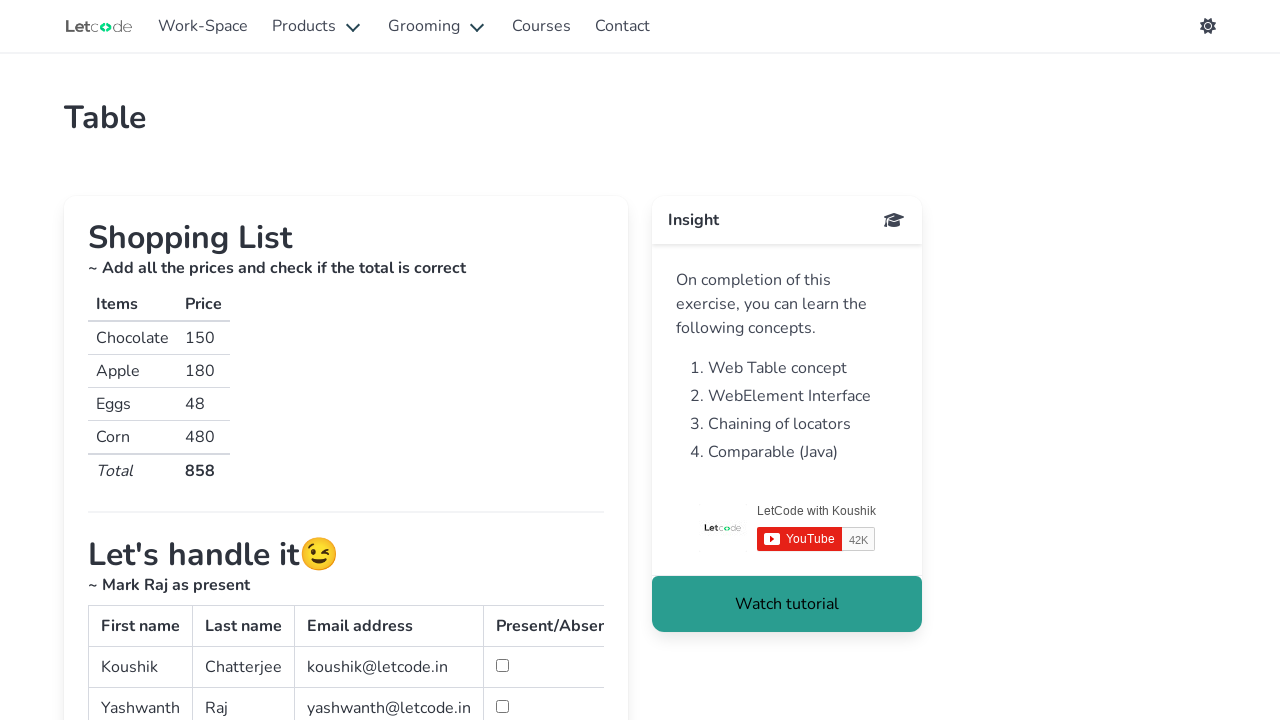

Found row with last name 'Raj' and clicked the checkbox in that row at (502, 706) on xpath=//*[@id='simpletable']//tbody//tr >> nth=1 >> td >> nth=3 >> input
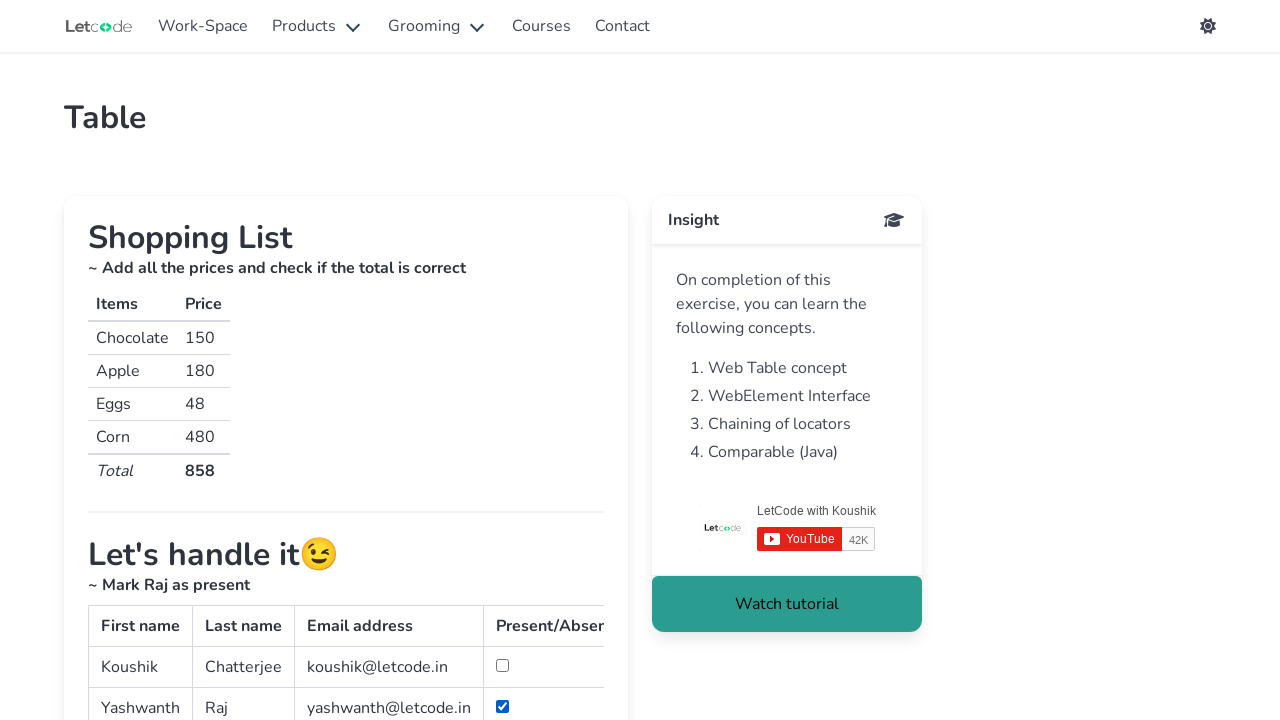

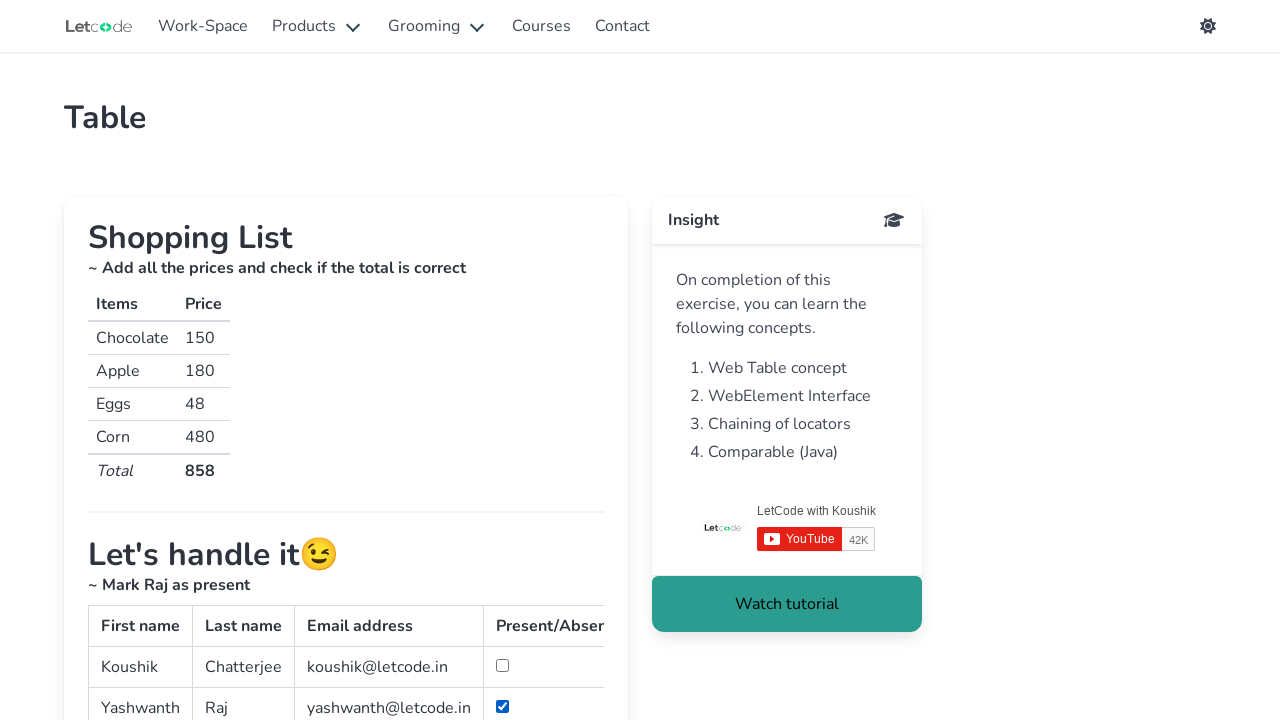